Tests adding an iPhone product to the shopping cart and verifies the success message appears

Starting URL: http://opencart.abstracta.us/index.php?route=common/home

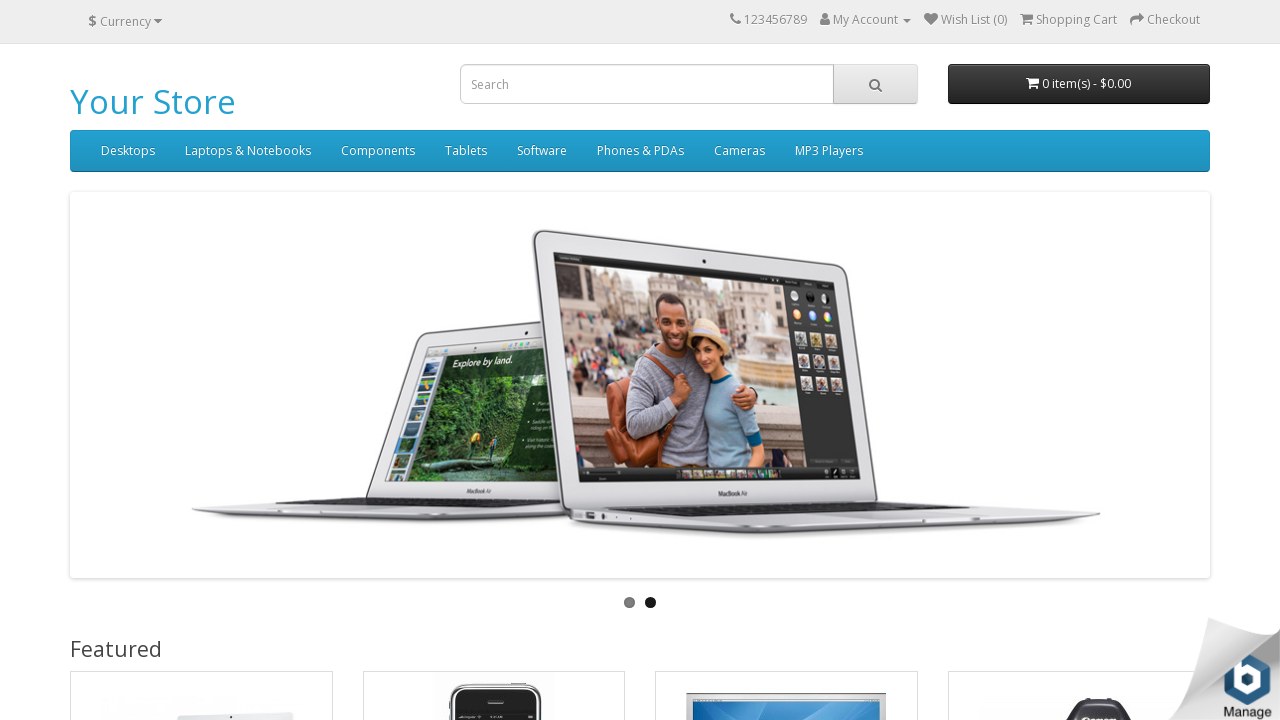

Clicked Add to Cart button for iPhone product at (442, 361) on xpath=//a[text()='iPhone']/ancestor::div[@class='caption']/following-sibling::di
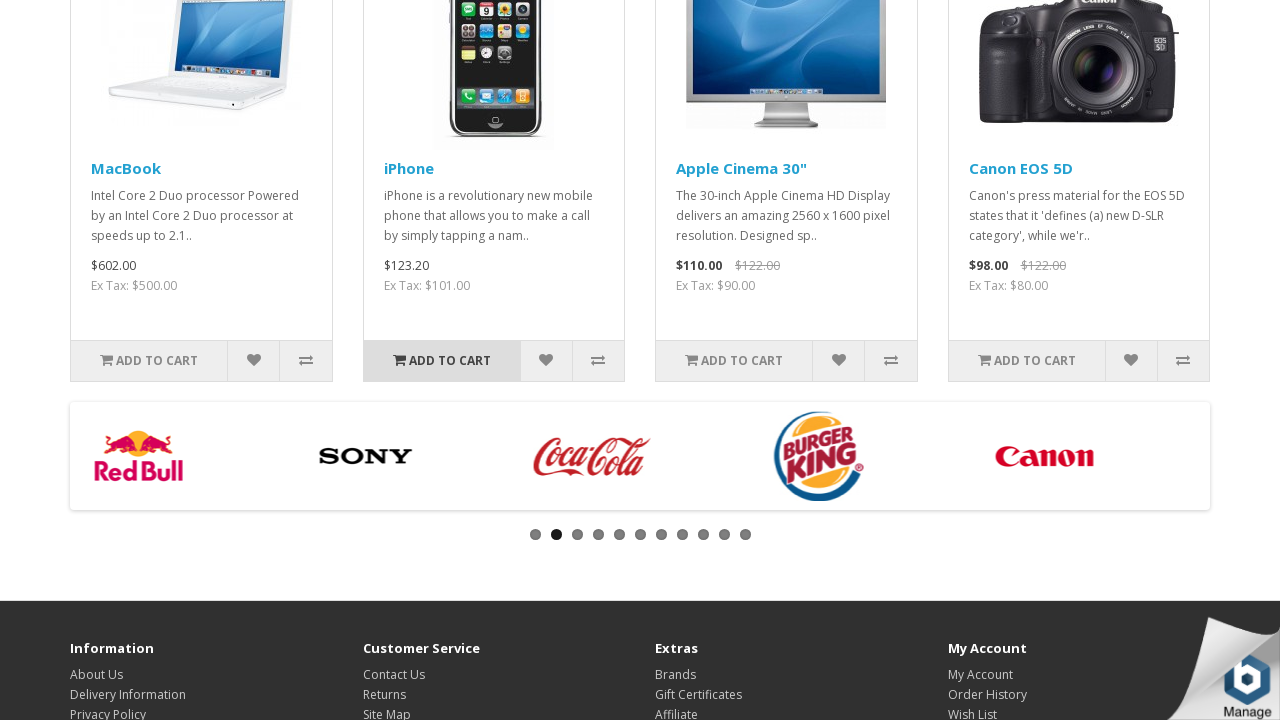

Success message appeared on page
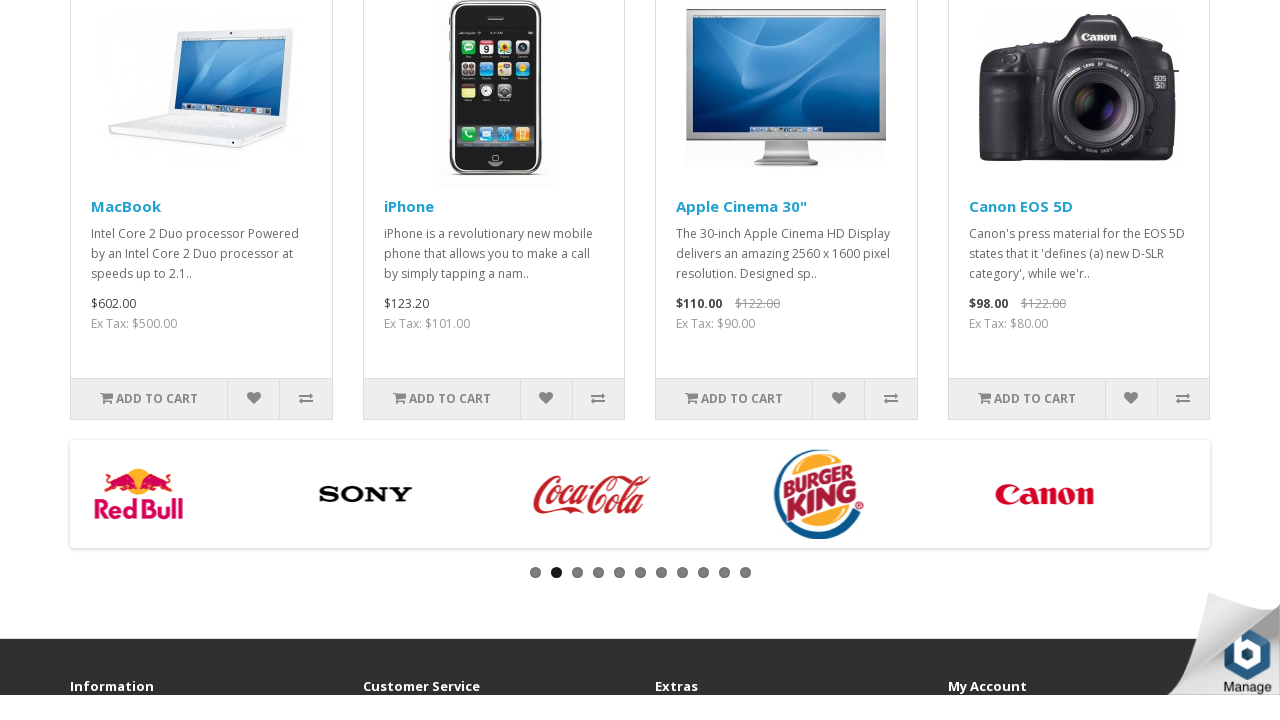

Verified success message contains 'Success' text
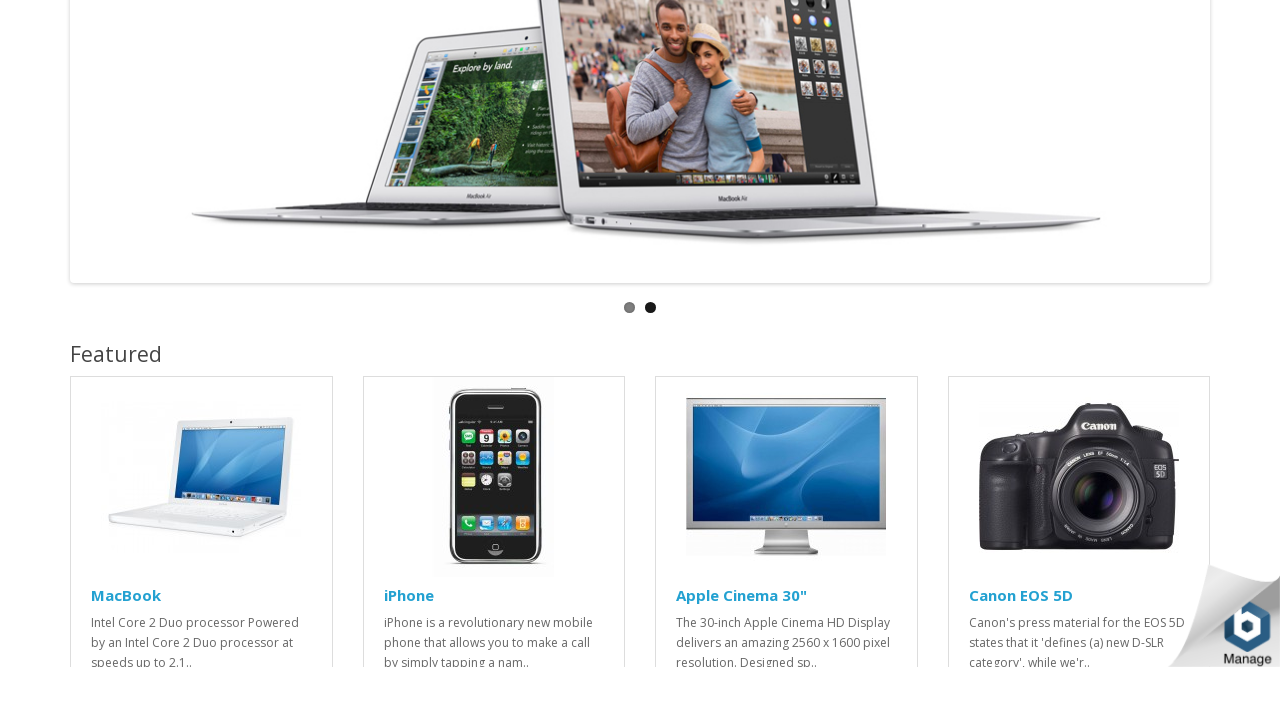

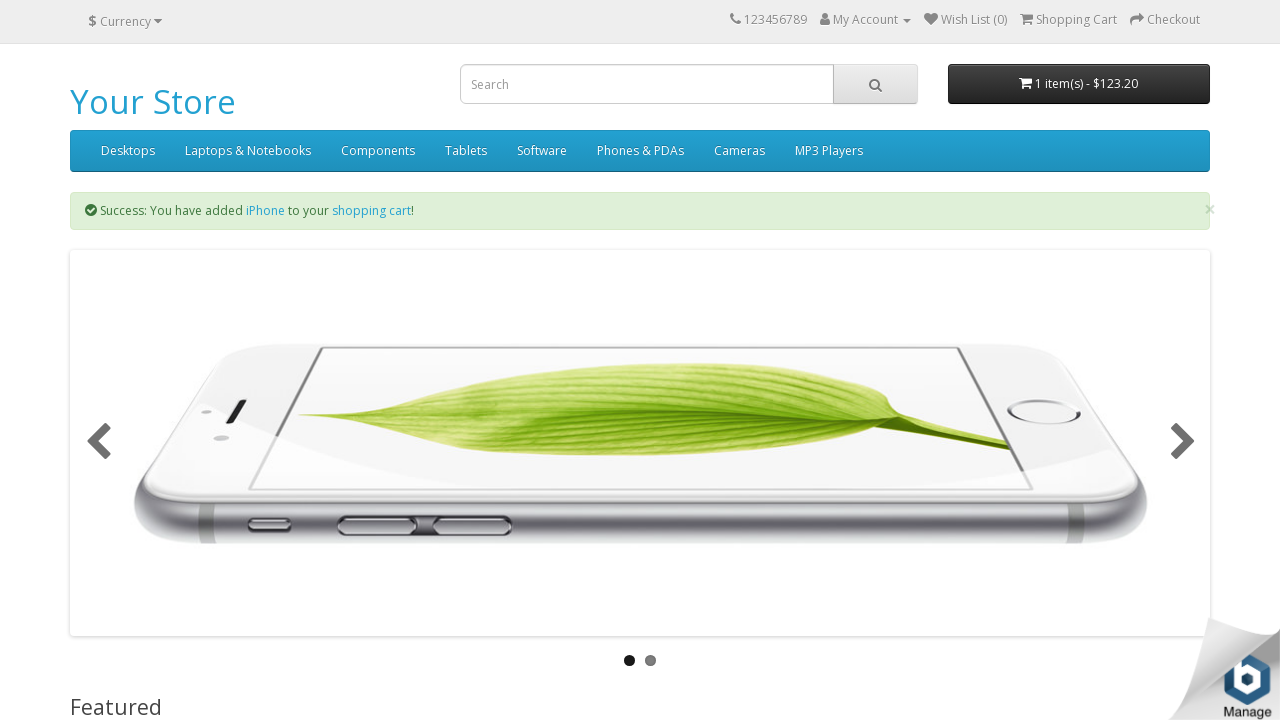